Tests adding a new todo item to a sample todo application by entering text in the input field, submitting it, and verifying the todo was added correctly.

Starting URL: https://lambdatest.github.io/sample-todo-app

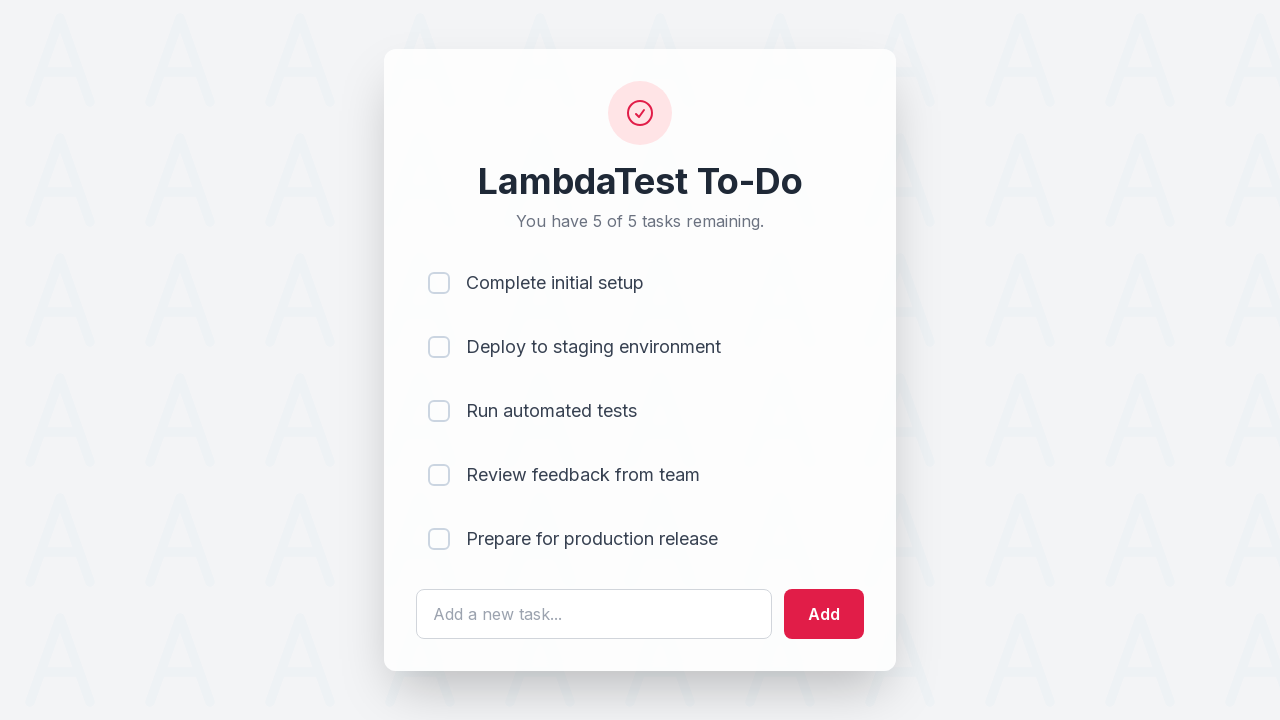

Navigated to sample todo application
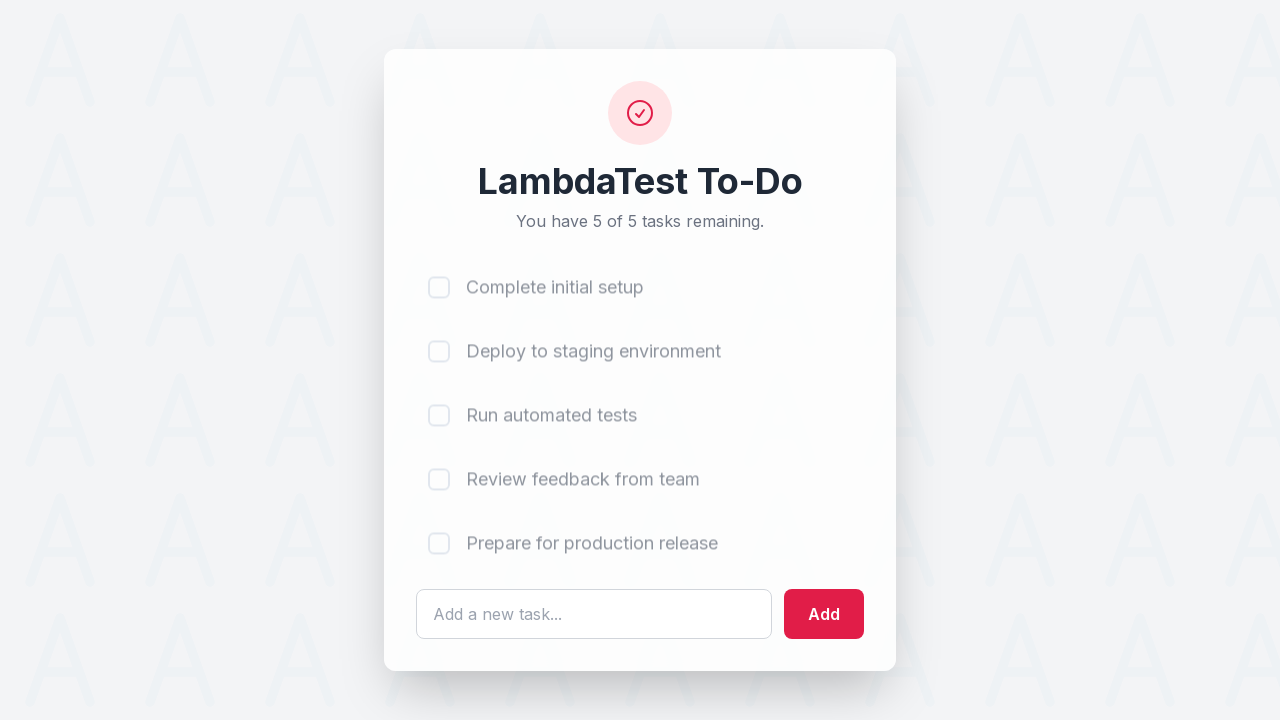

Filled todo input field with 'Learn Selenium' on #sampletodotext
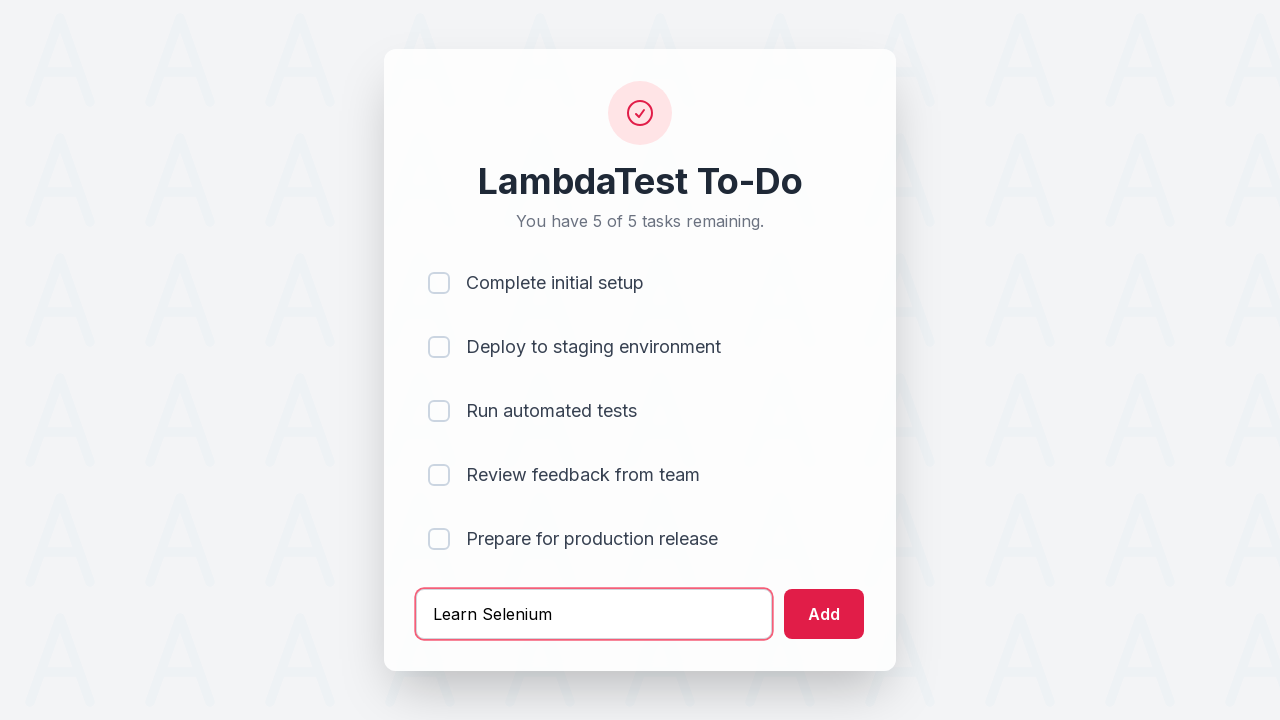

Pressed Enter to submit the new todo item on #sampletodotext
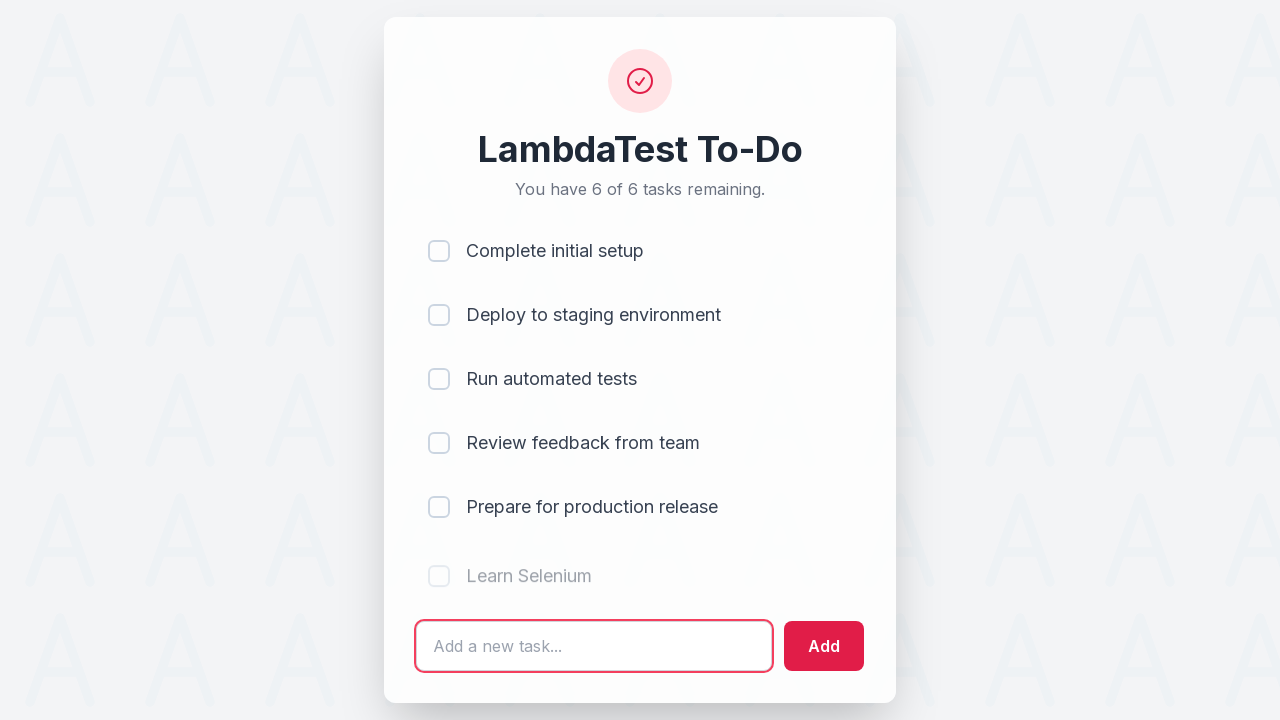

Waited for new todo item to appear in the list
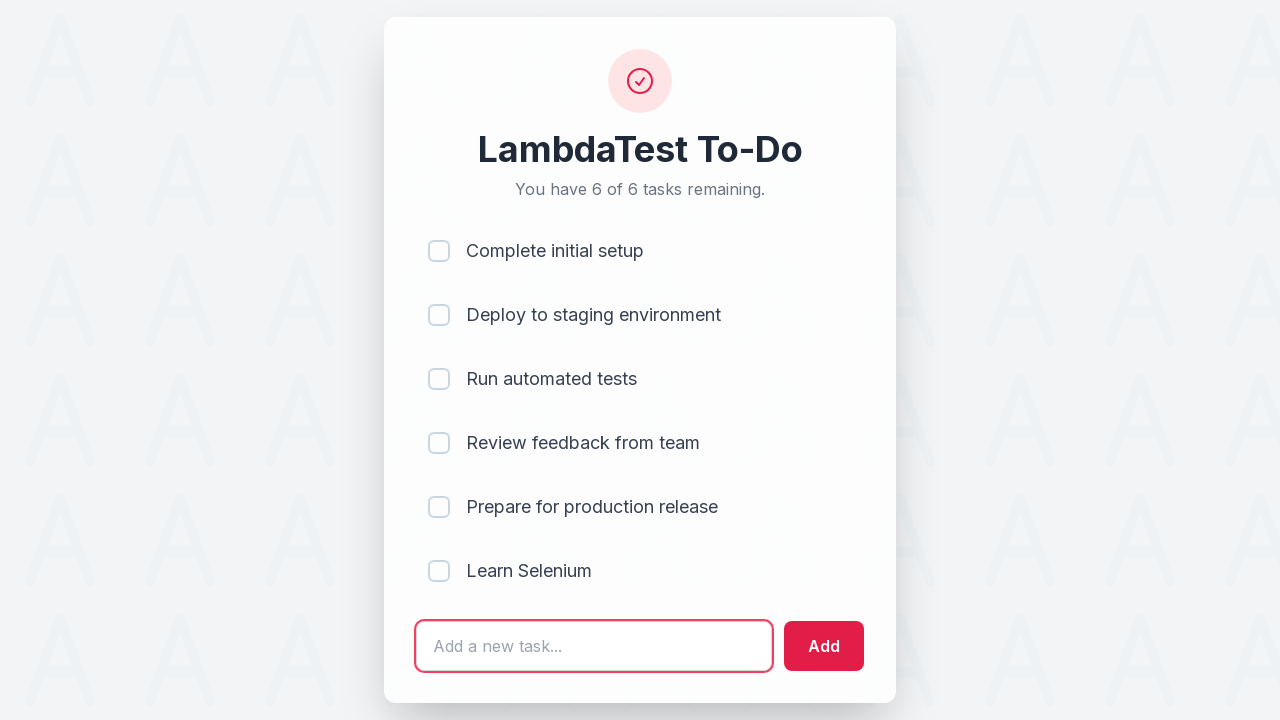

Located the last todo item in the list
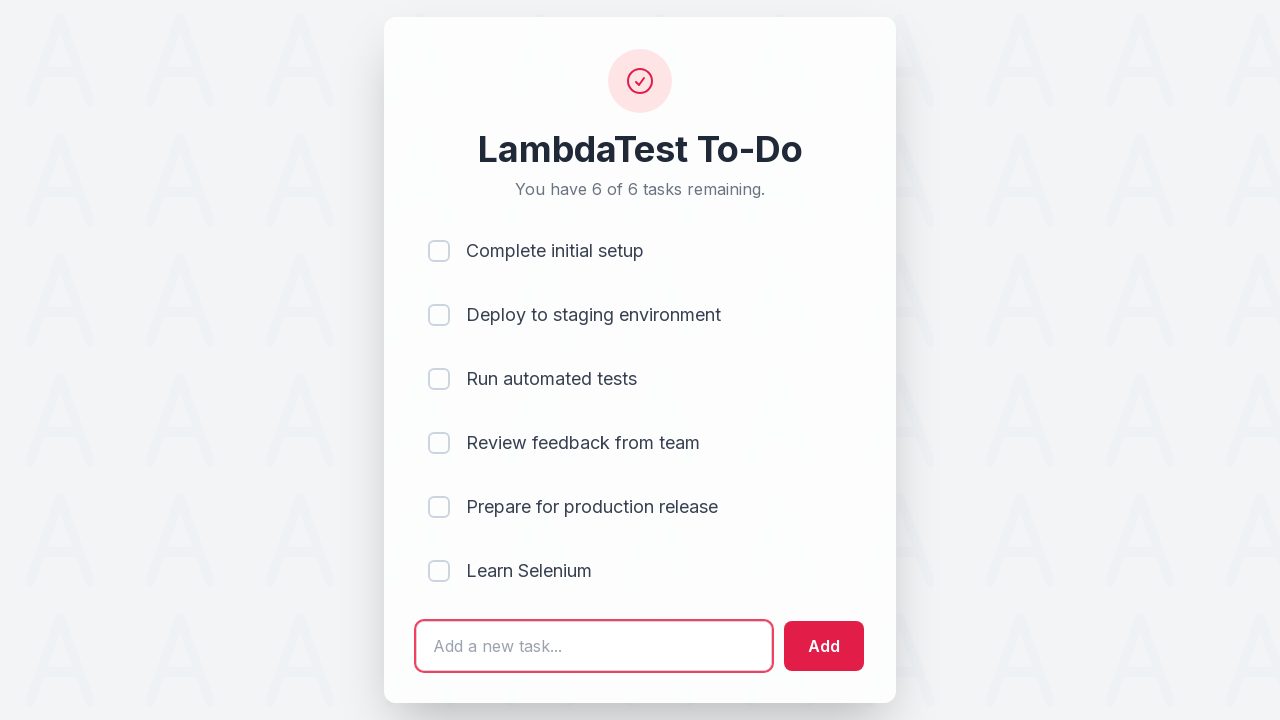

Verified the last todo item is ready
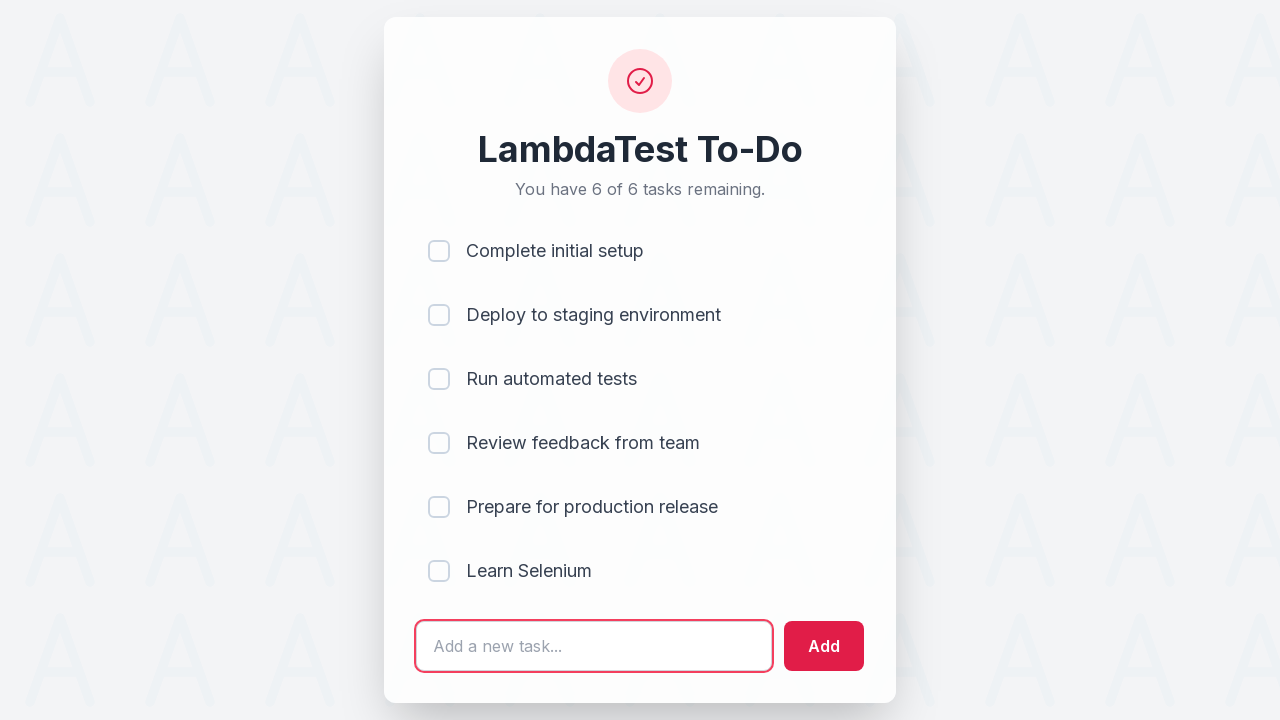

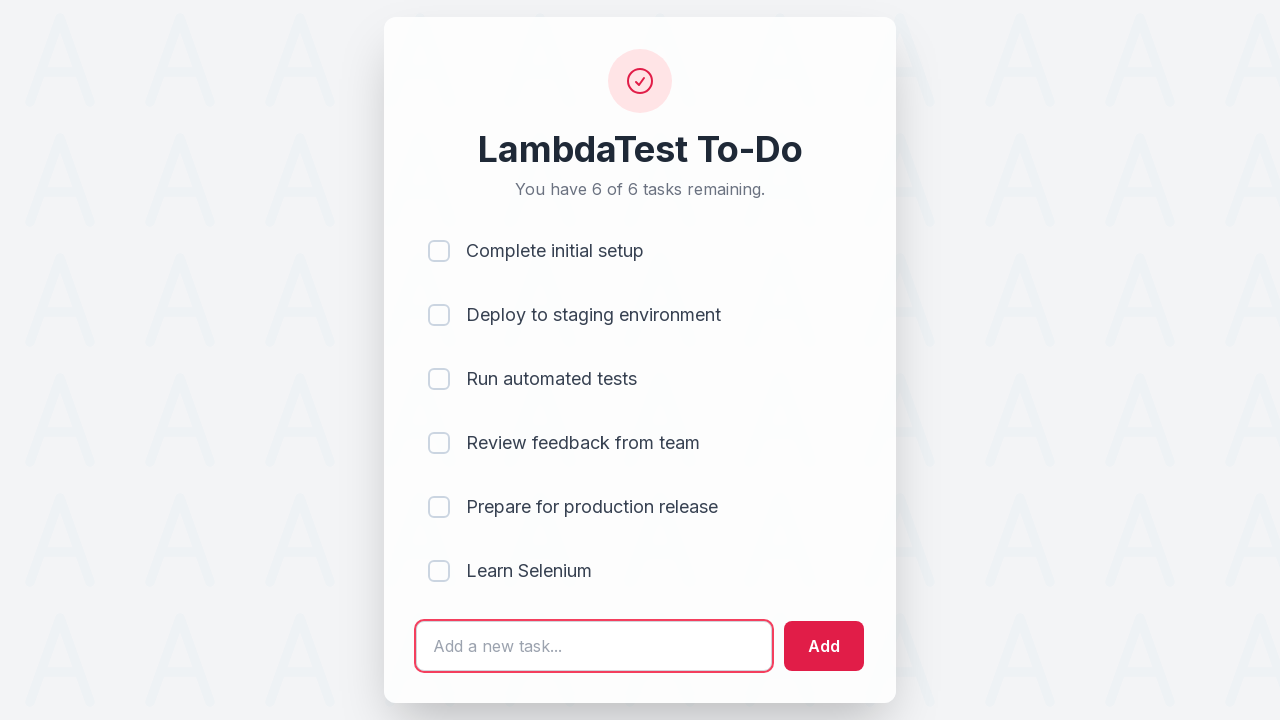